Tests a timed alert by clicking a button that triggers an alert after 5 seconds, waiting for the alert to appear, and accepting it

Starting URL: https://demoqa.com/alerts

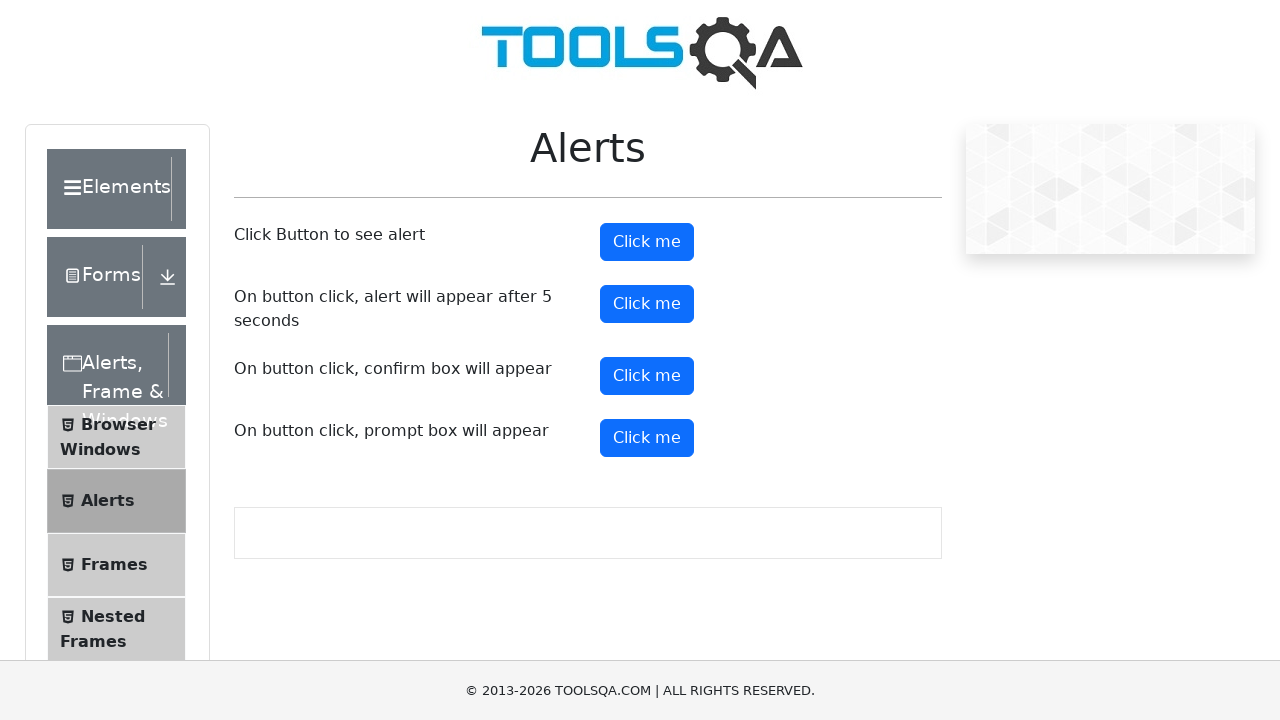

Clicked button to trigger timed alert at (647, 304) on #timerAlertButton
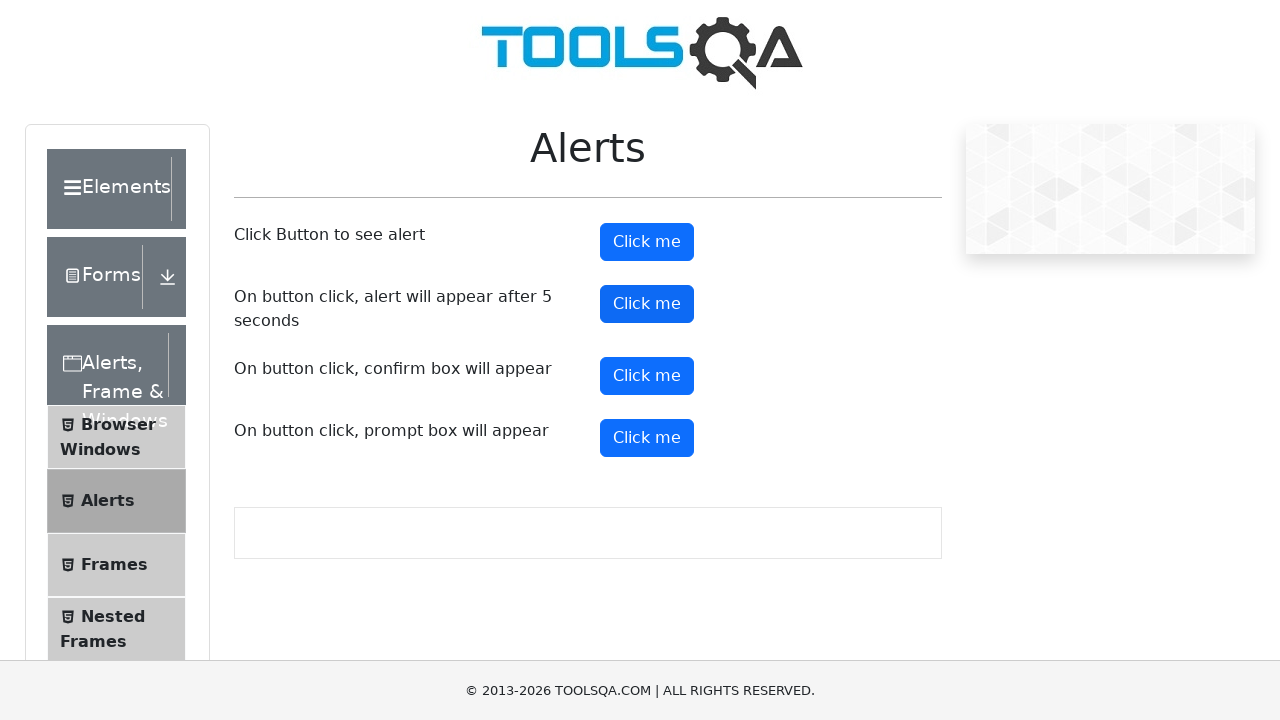

Set up dialog handler to accept alert
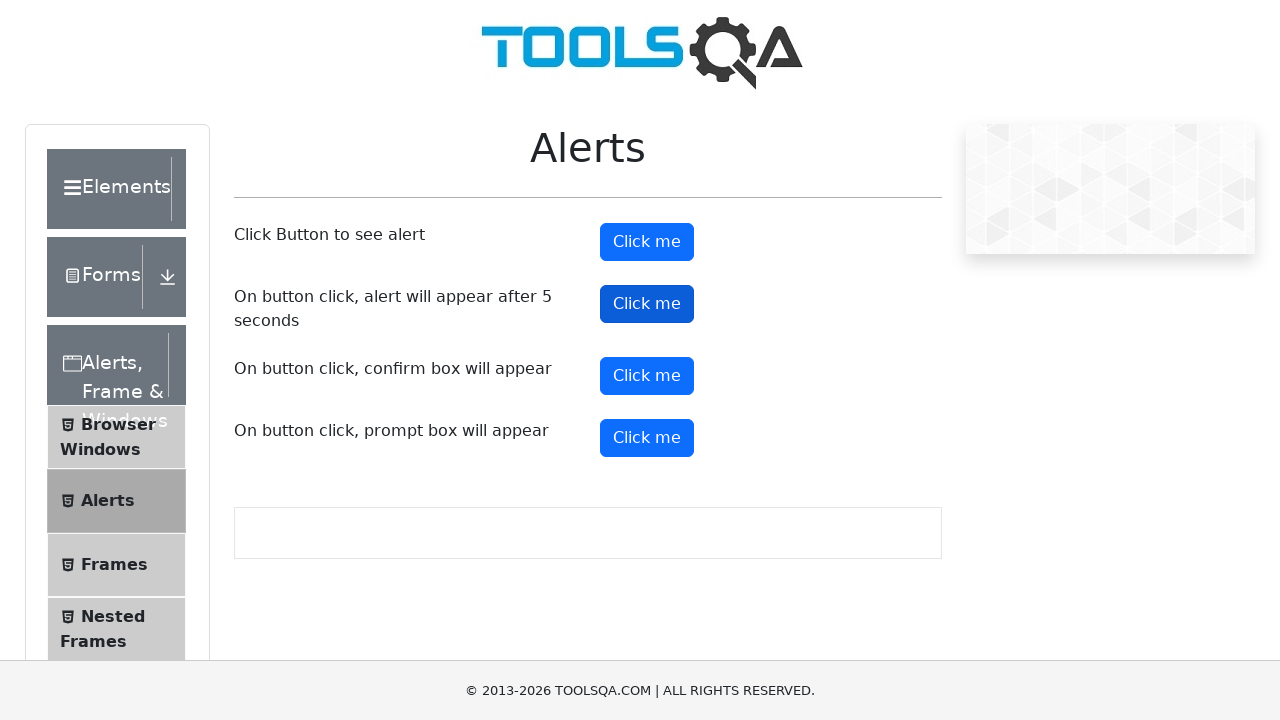

Waited 6 seconds for alert to appear and be accepted
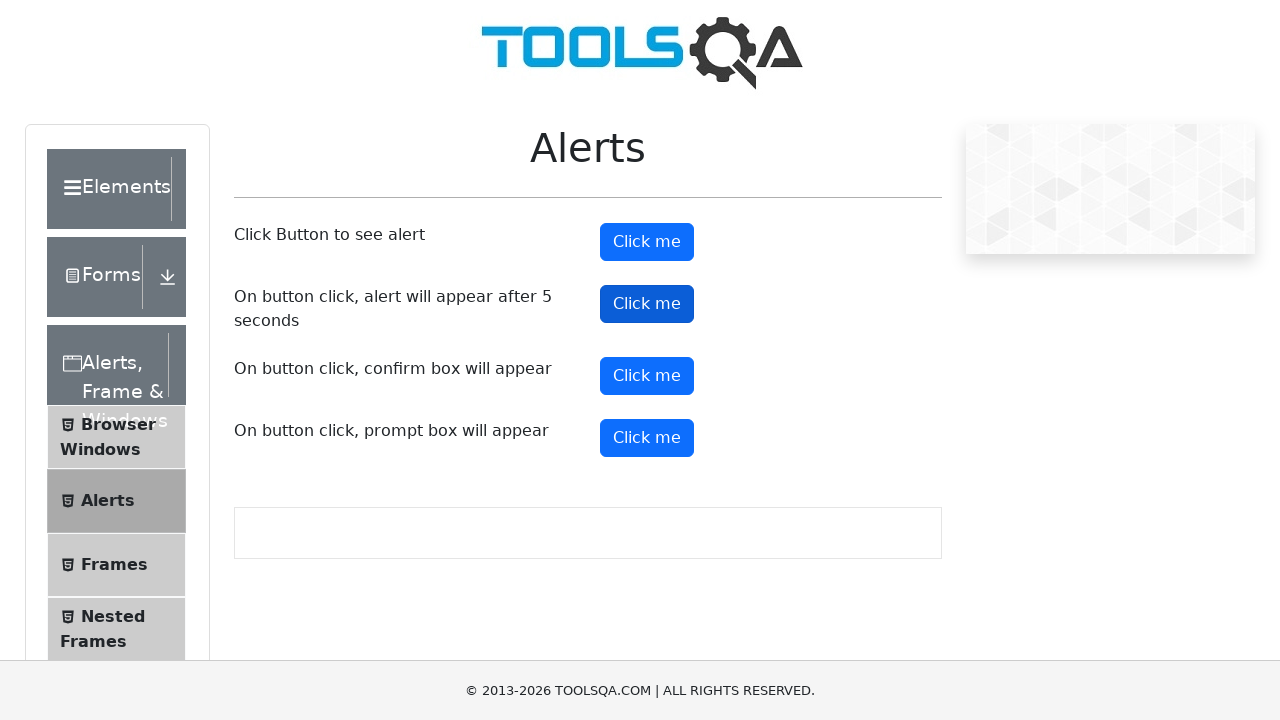

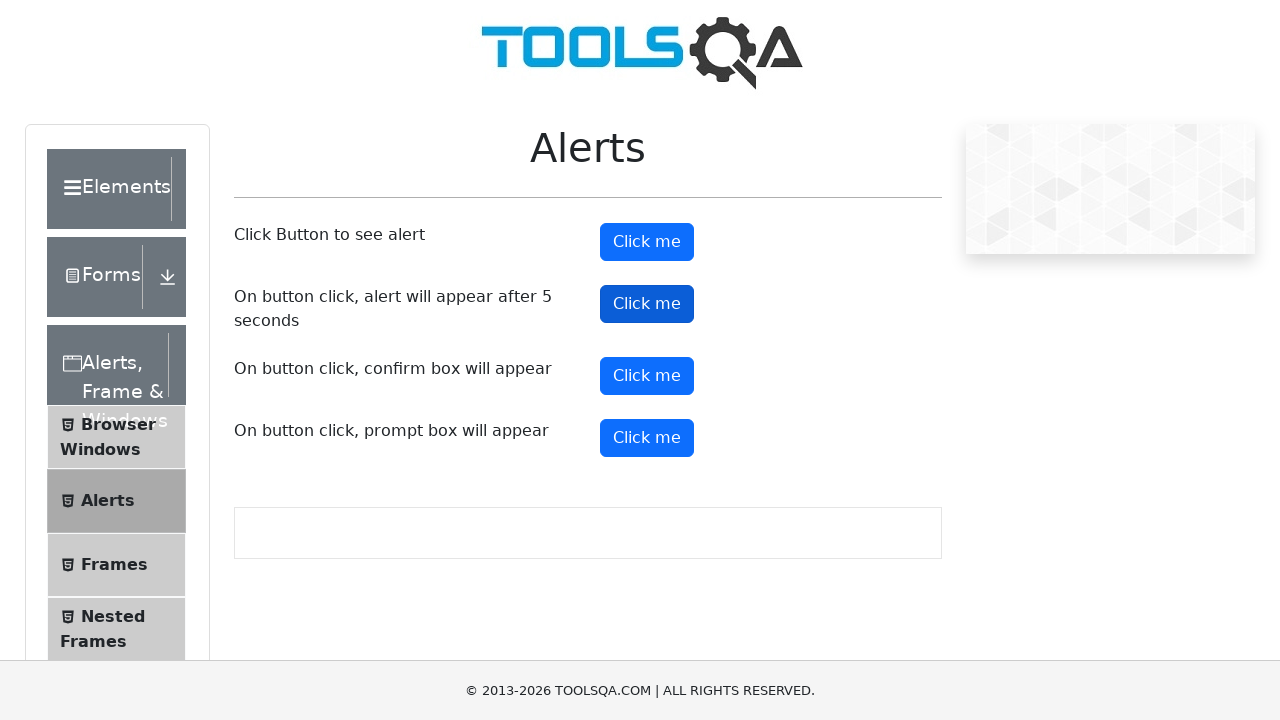